Tests the CPF (Brazilian ID number) generator functionality by clicking on the punctuation checkbox, clicking the generate button, and verifying that a formatted CPF is generated

Starting URL: https://www.geradordecpf.org/

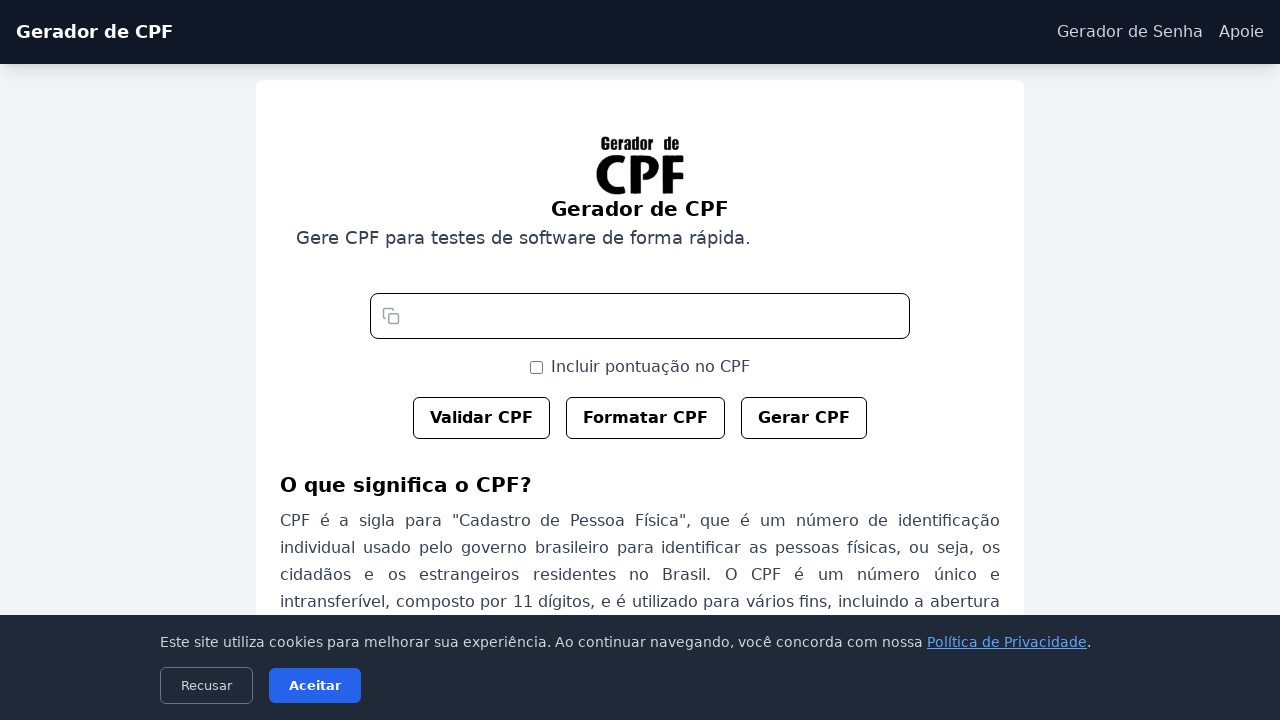

Clicked punctuation checkbox to enable formatted CPF output at (536, 367) on #cbPontos
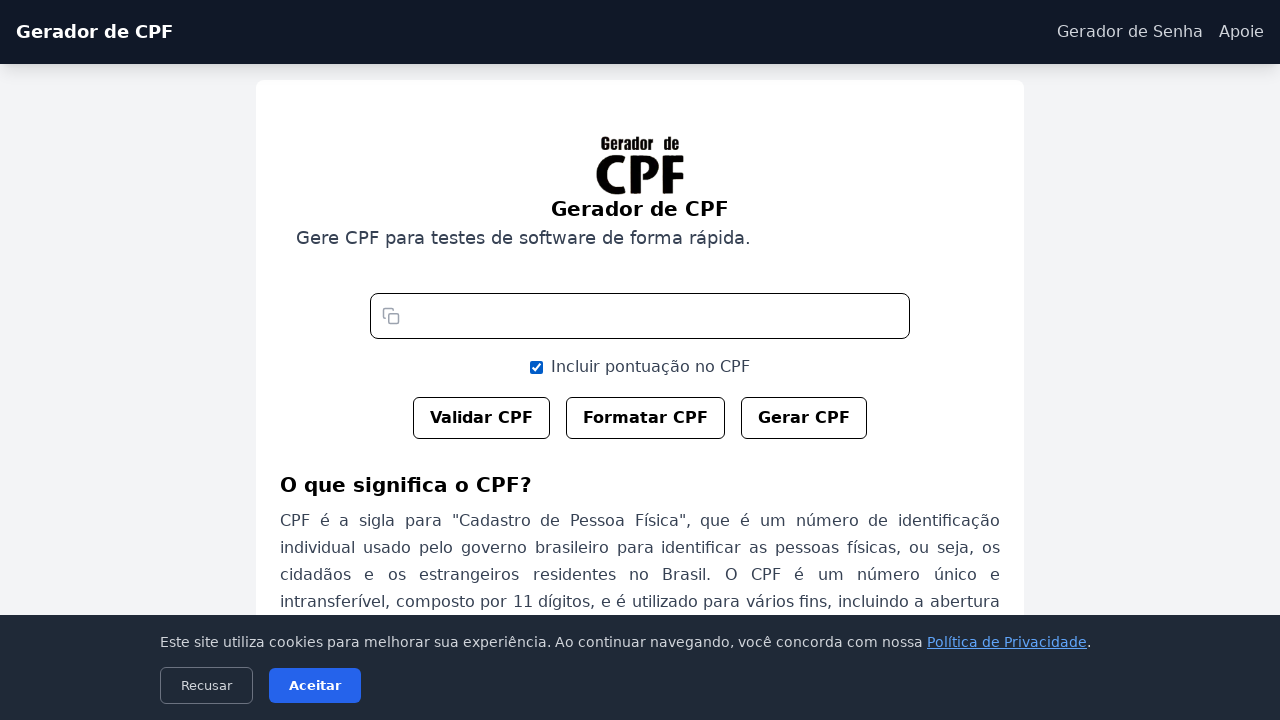

Clicked the generate CPF button at (804, 418) on #btn-gerar-cpf
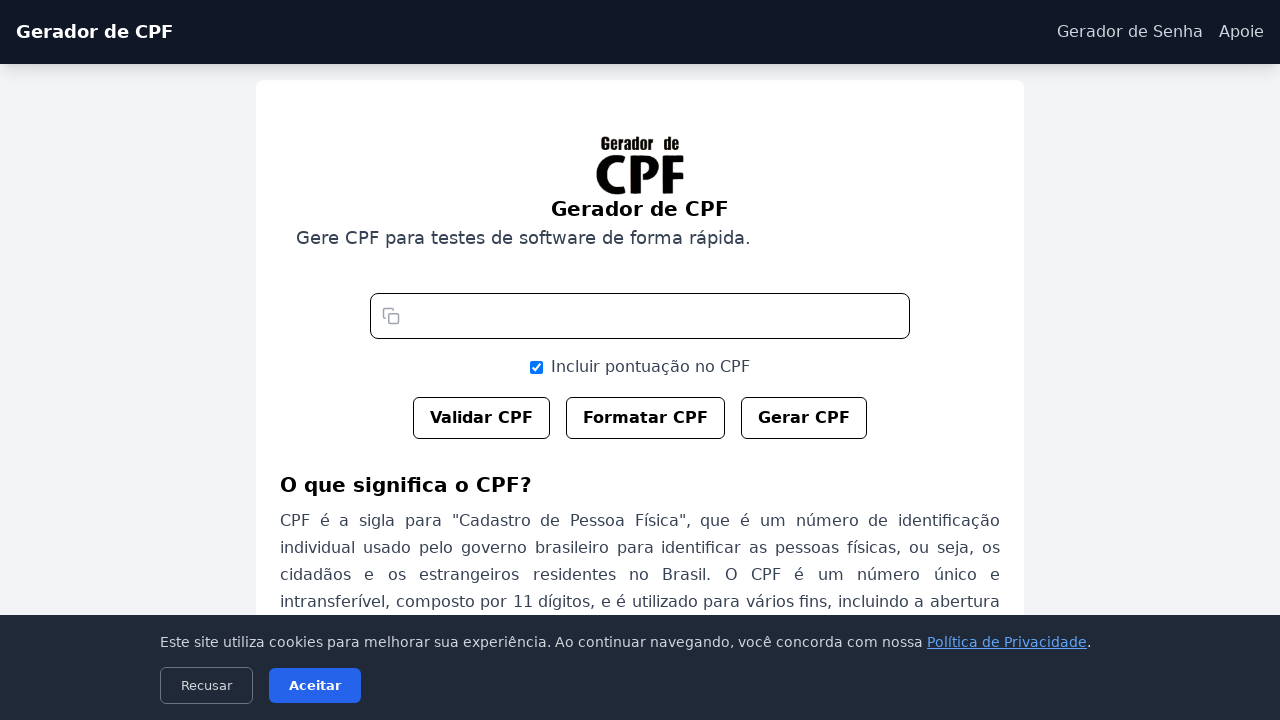

Waited 2 seconds for CPF generation to complete
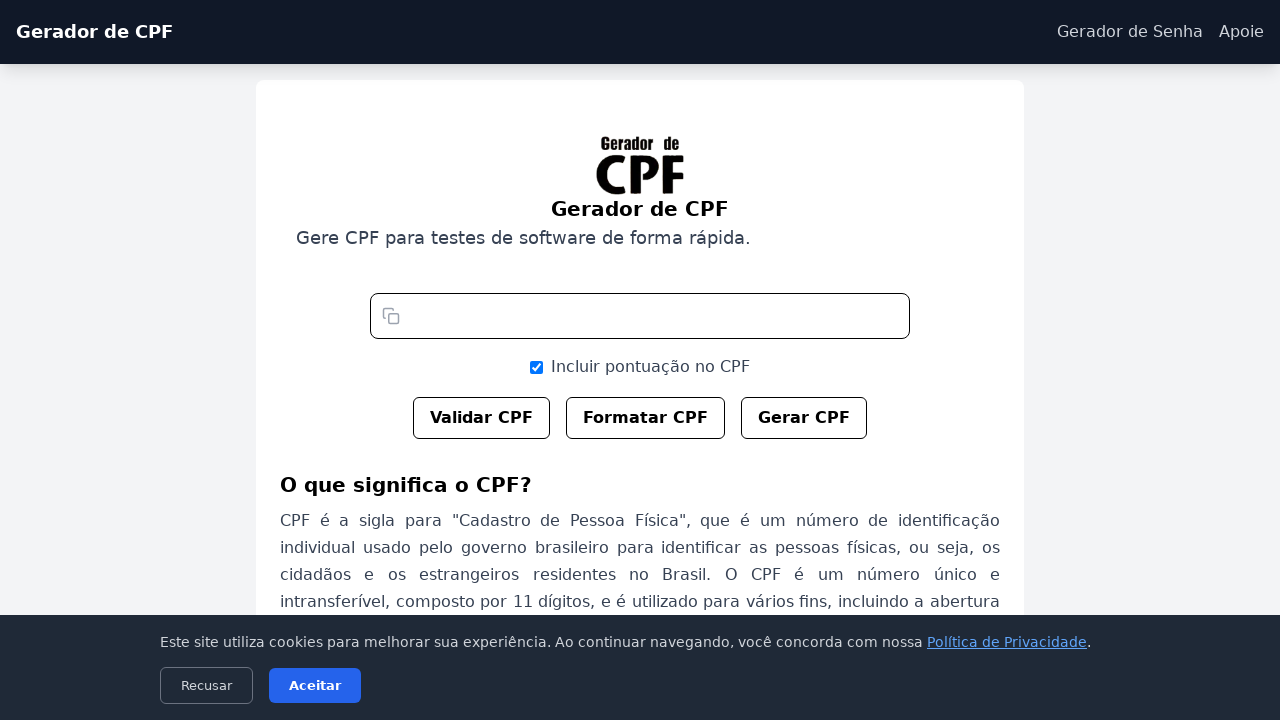

CPF field is present and visible, confirming successful generation
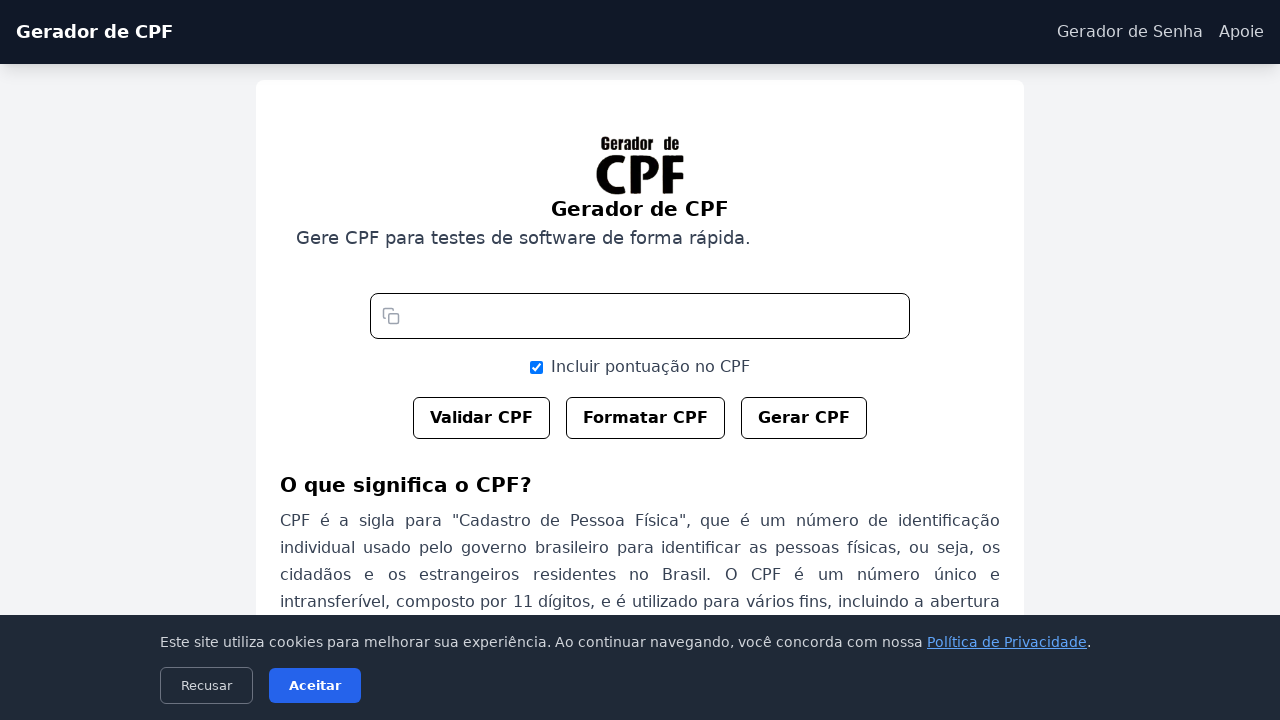

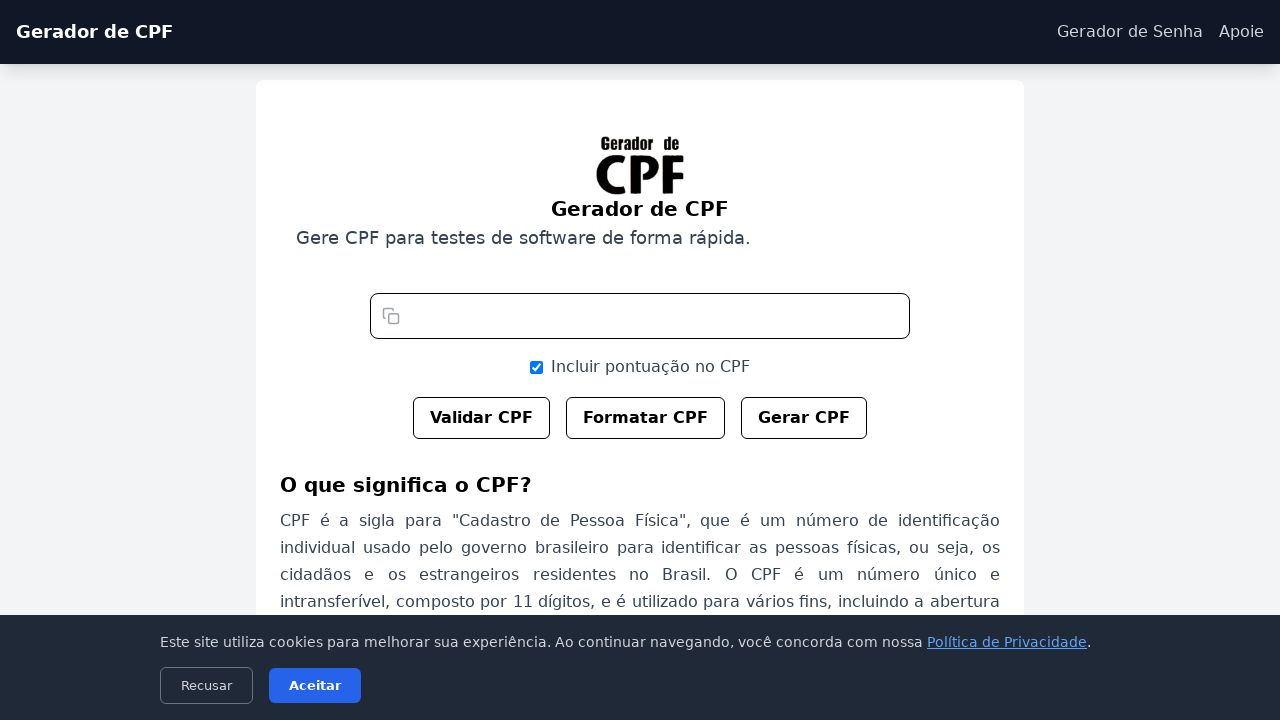